Tests marking all todo items as completed using the toggle all checkbox

Starting URL: https://demo.playwright.dev/todomvc

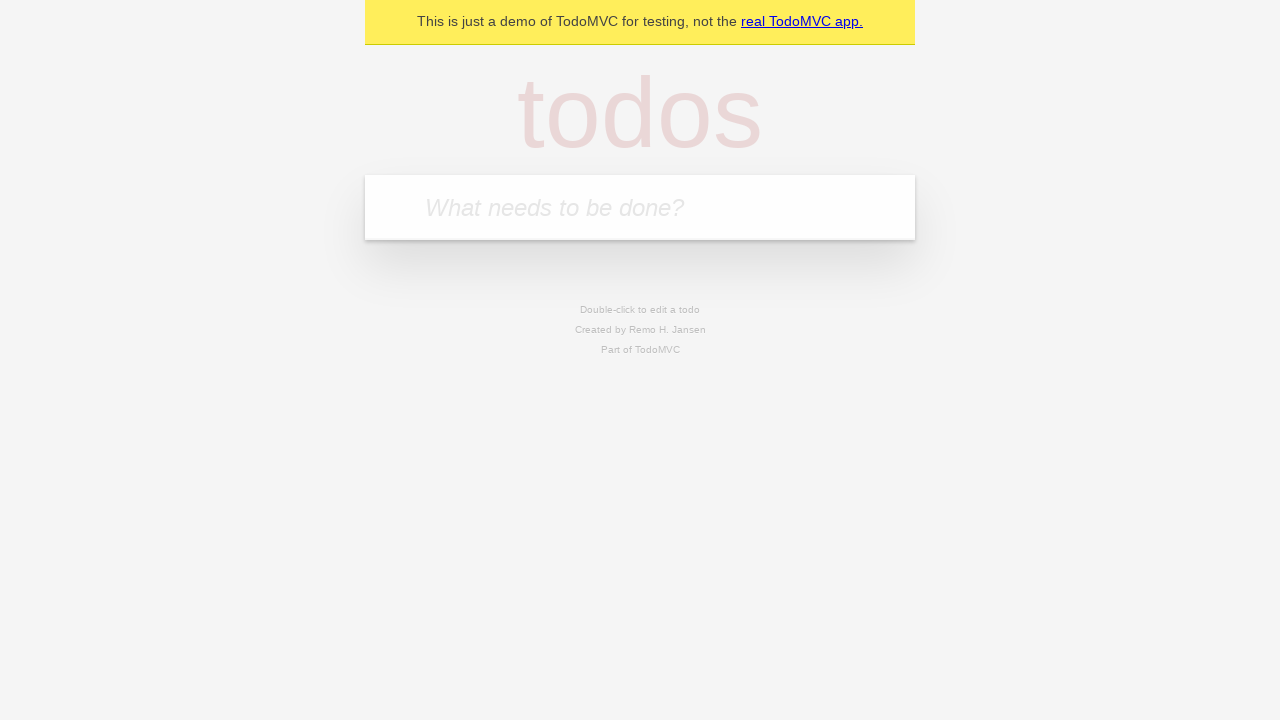

Filled todo input with 'buy some cheese' on internal:attr=[placeholder="What needs to be done?"i]
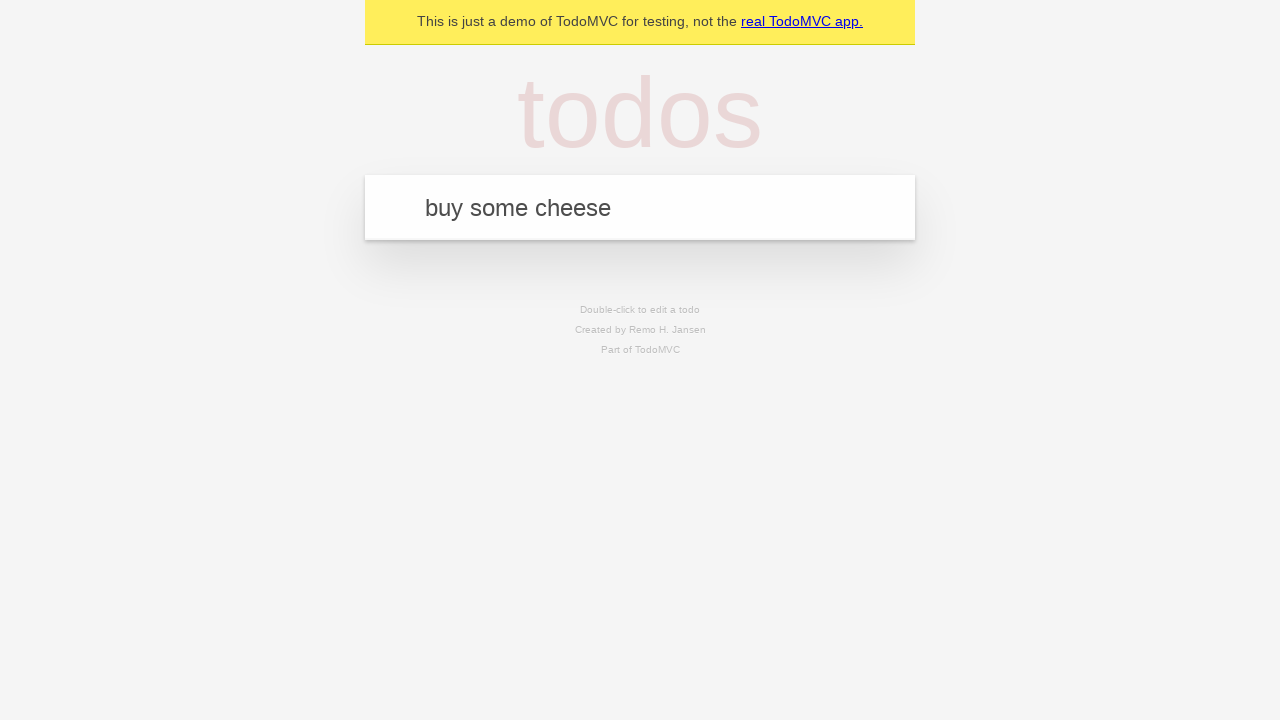

Pressed Enter to create todo 'buy some cheese' on internal:attr=[placeholder="What needs to be done?"i]
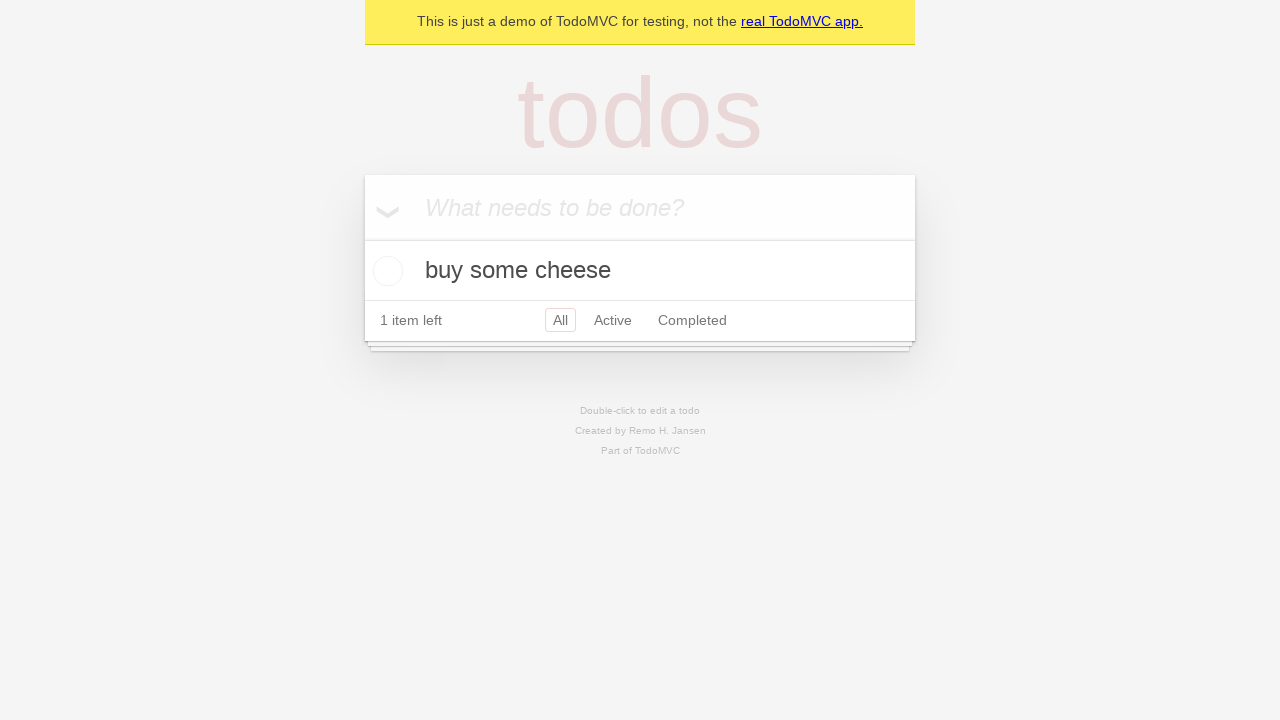

Filled todo input with 'feed the cat' on internal:attr=[placeholder="What needs to be done?"i]
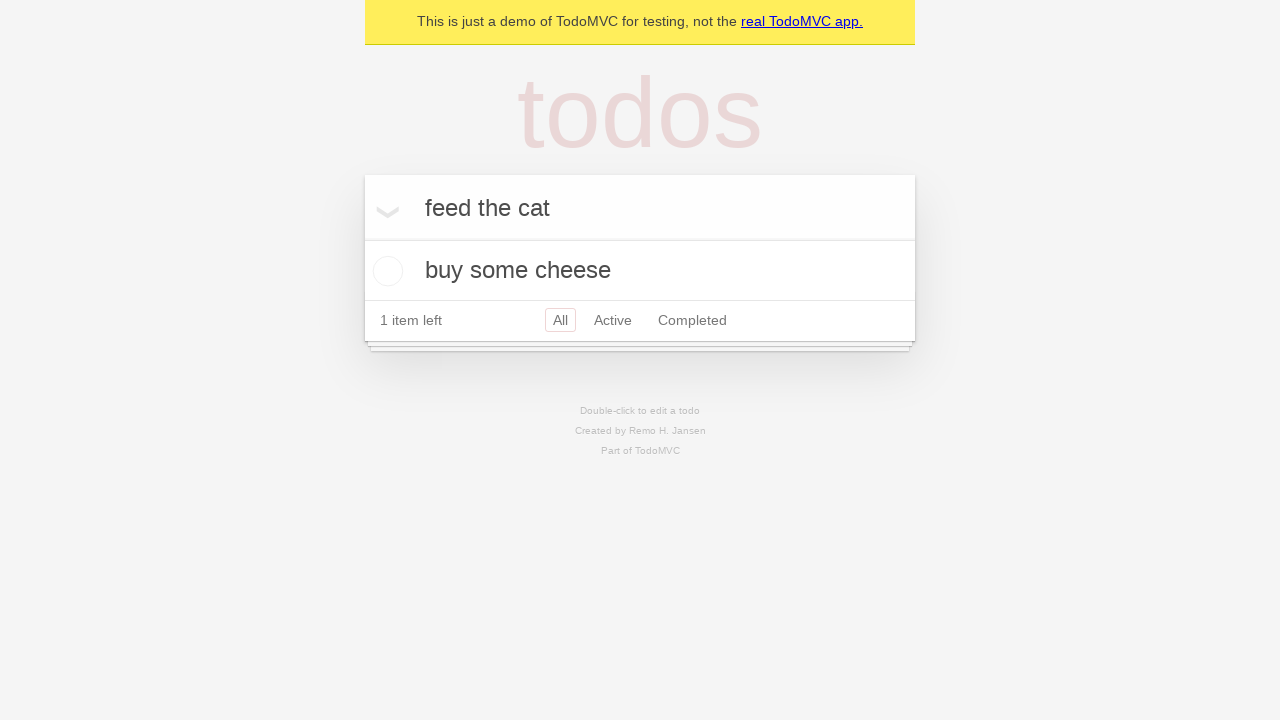

Pressed Enter to create todo 'feed the cat' on internal:attr=[placeholder="What needs to be done?"i]
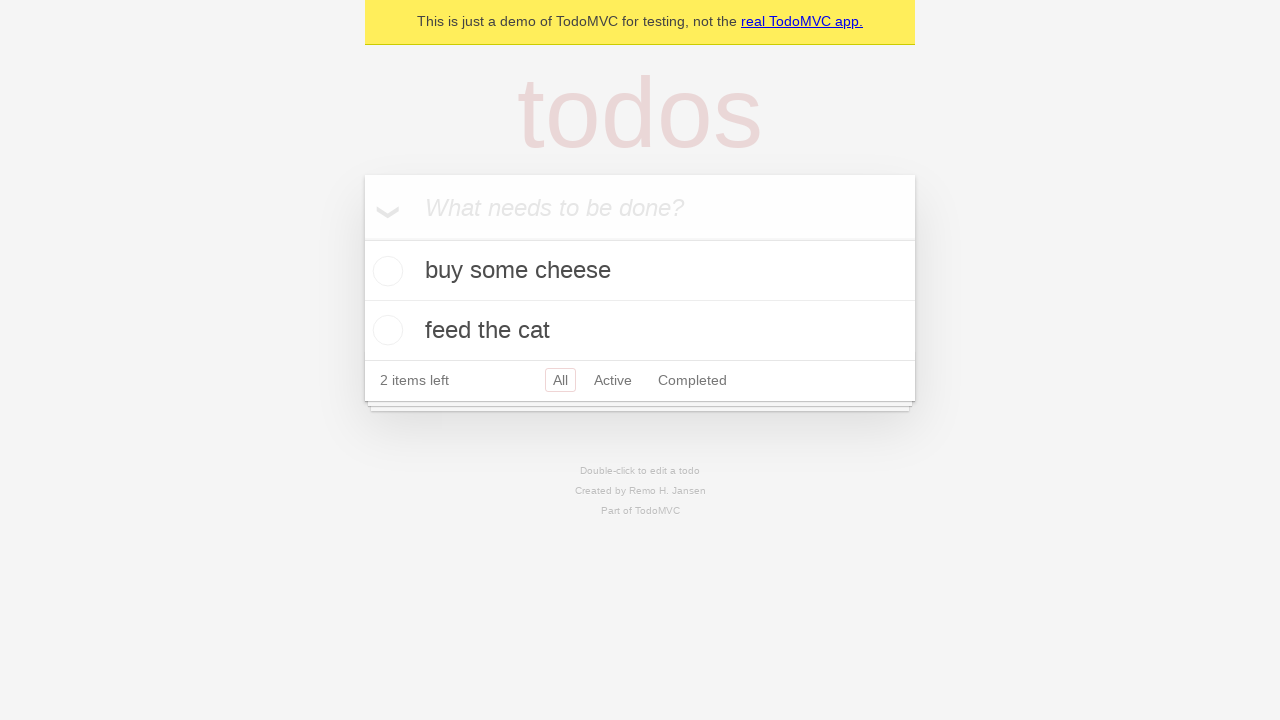

Filled todo input with 'book a doctors appointment' on internal:attr=[placeholder="What needs to be done?"i]
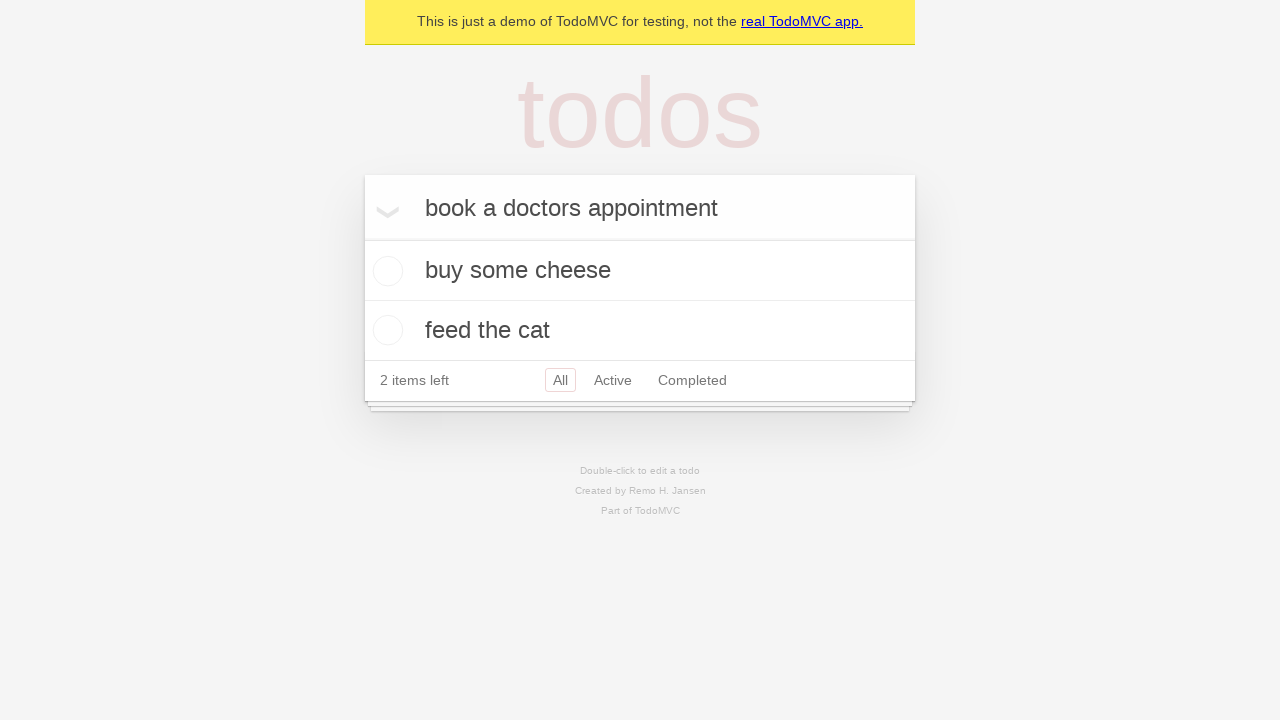

Pressed Enter to create todo 'book a doctors appointment' on internal:attr=[placeholder="What needs to be done?"i]
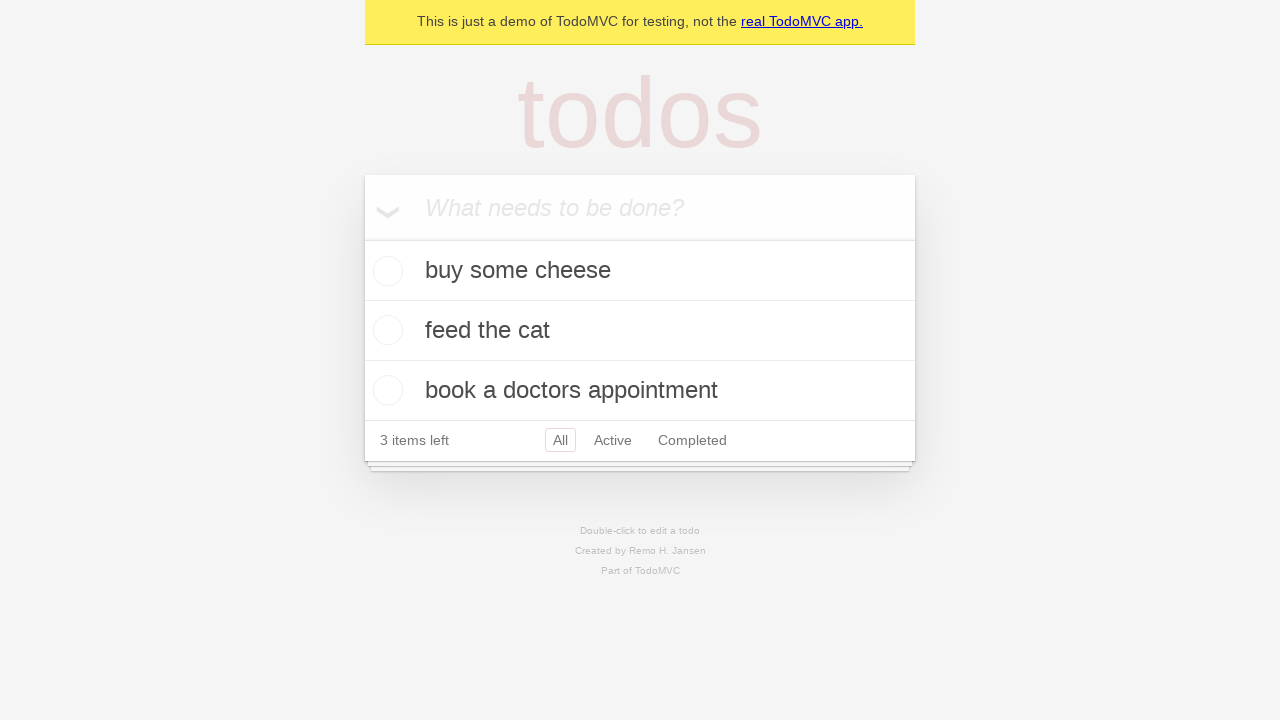

Third todo item appeared on the page
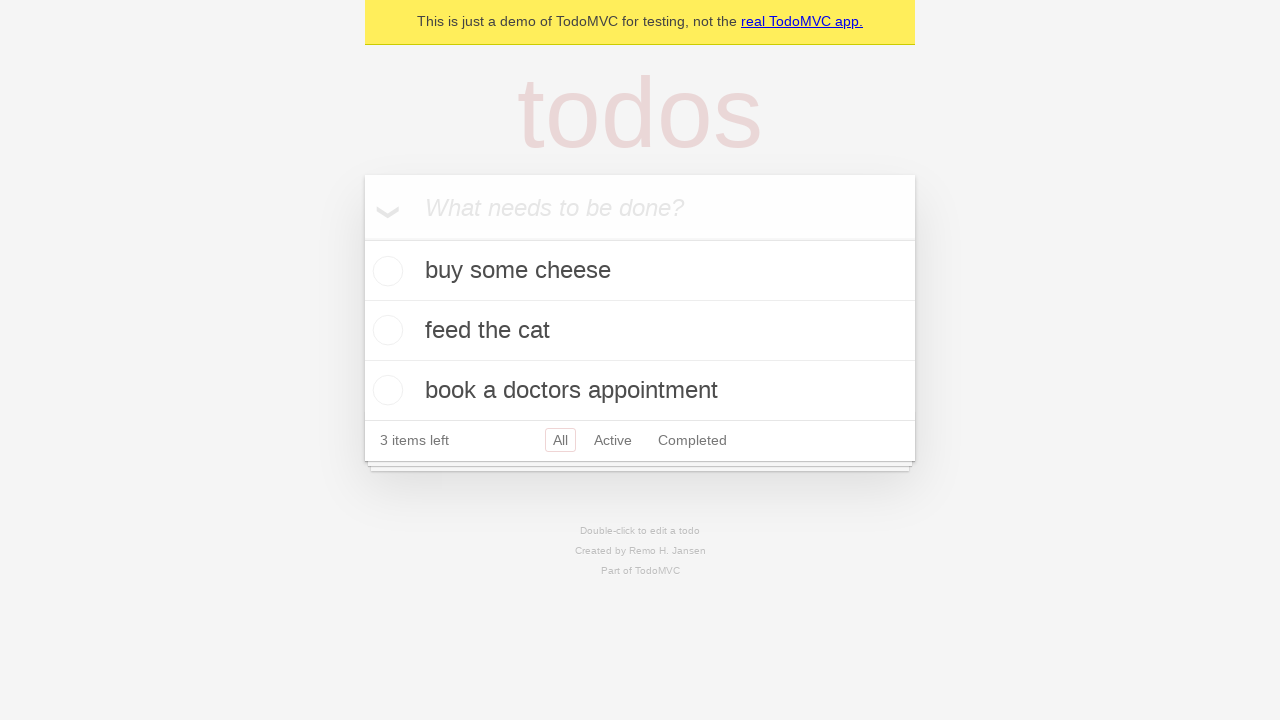

Clicked 'Mark all as complete' checkbox at (362, 238) on internal:label="Mark all as complete"i
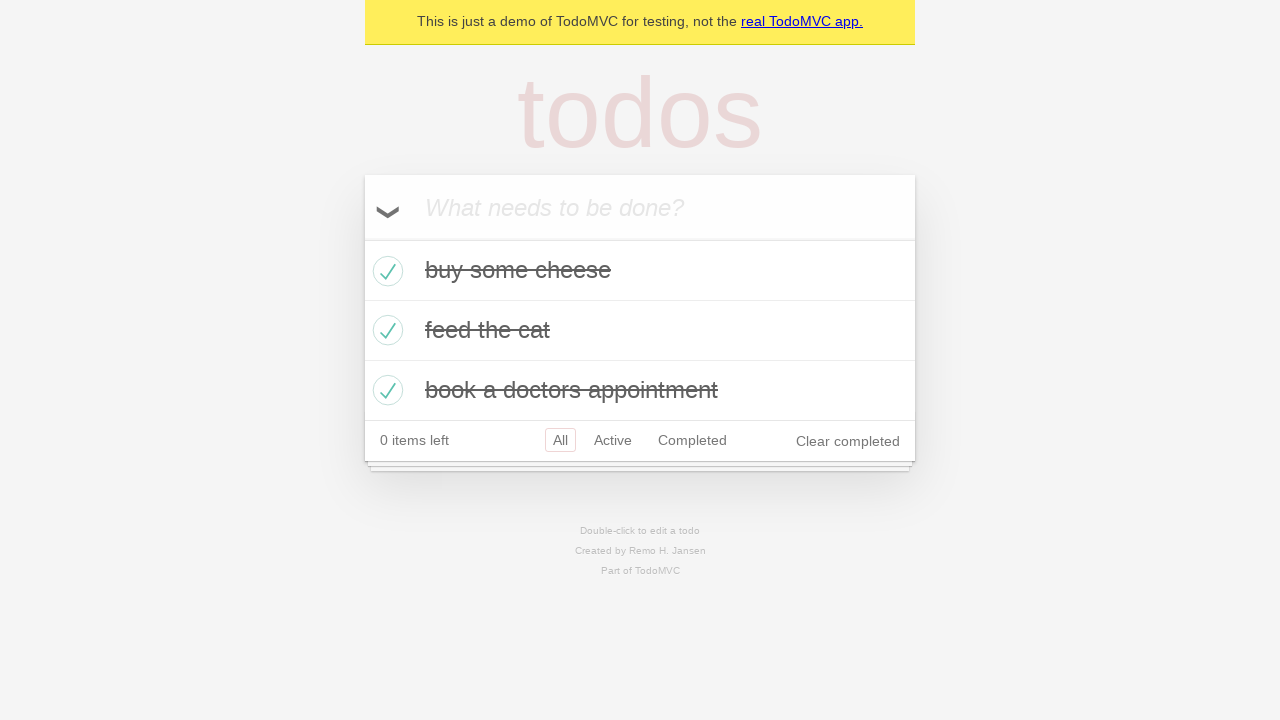

All todo items marked as completed
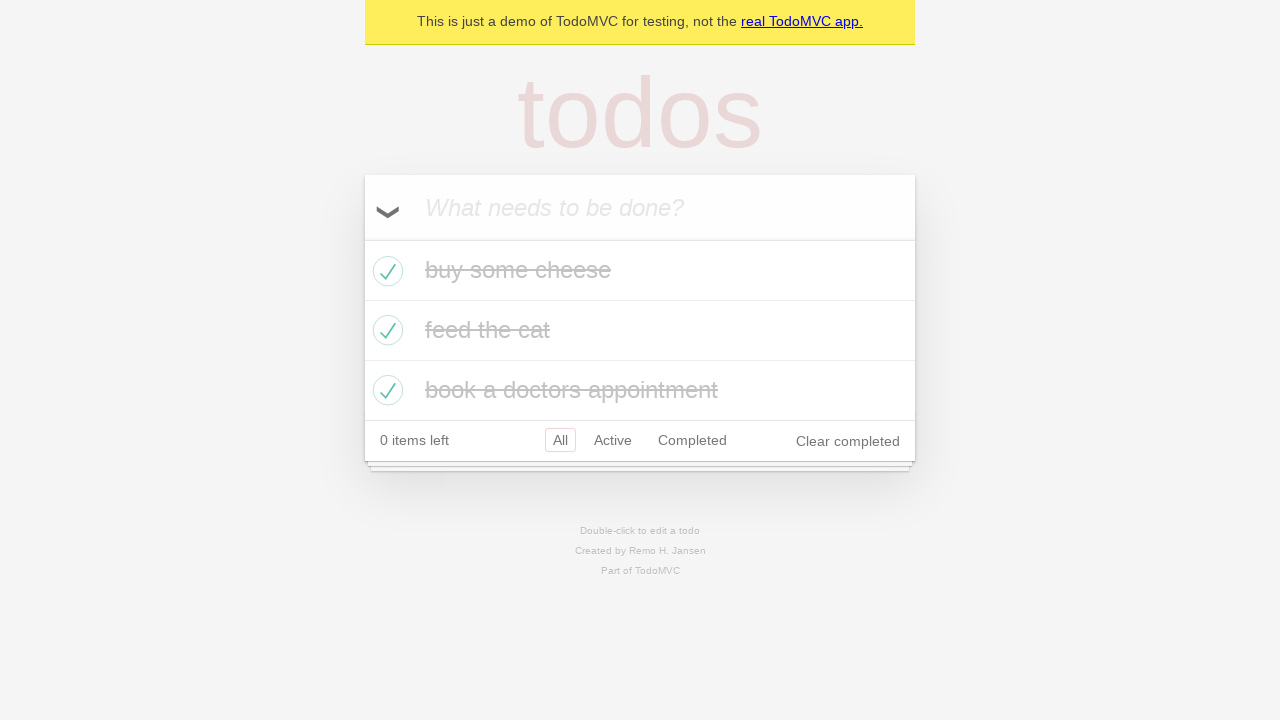

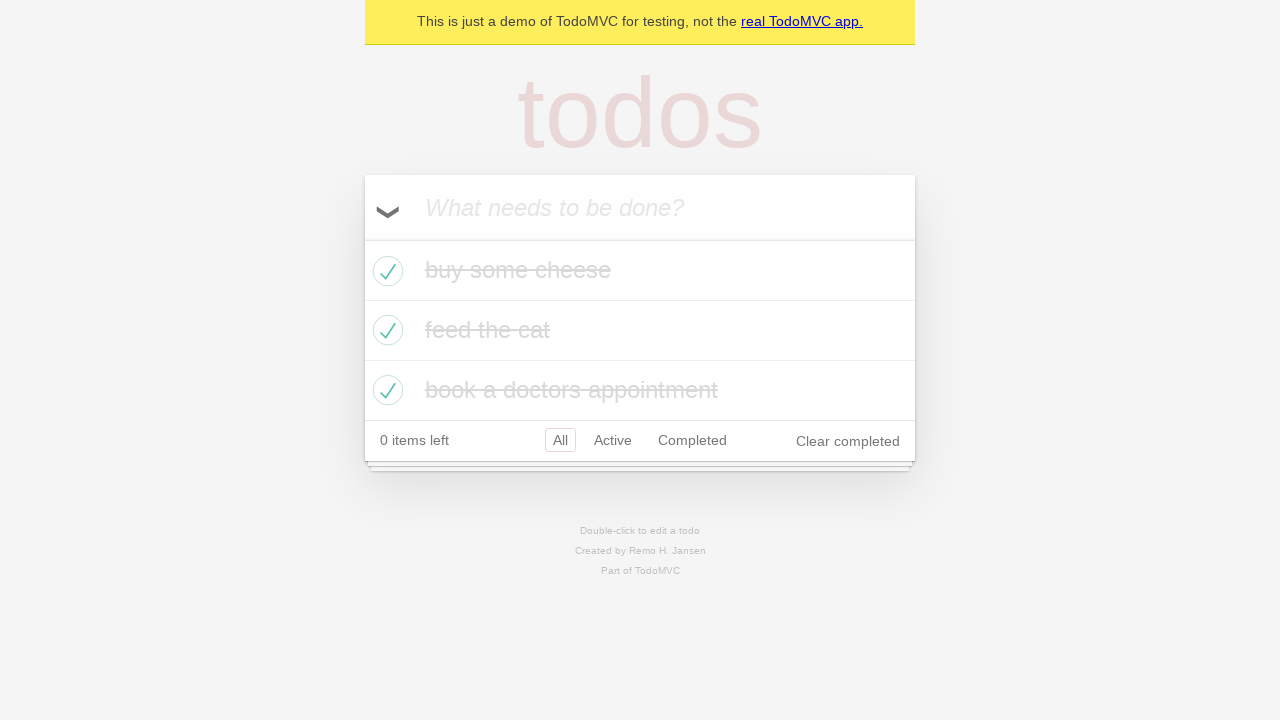